Navigates to Python.org and verifies that the event widget with event listings is present on the page

Starting URL: https://python.org

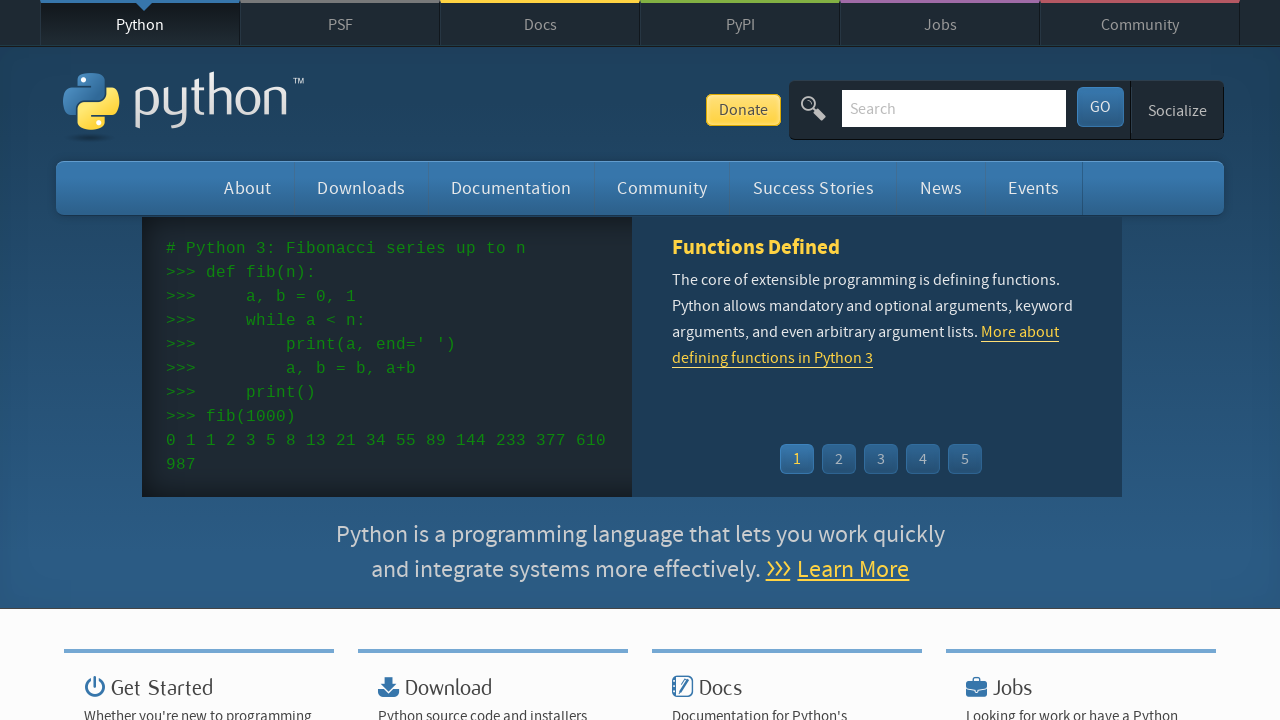

Navigated to https://python.org
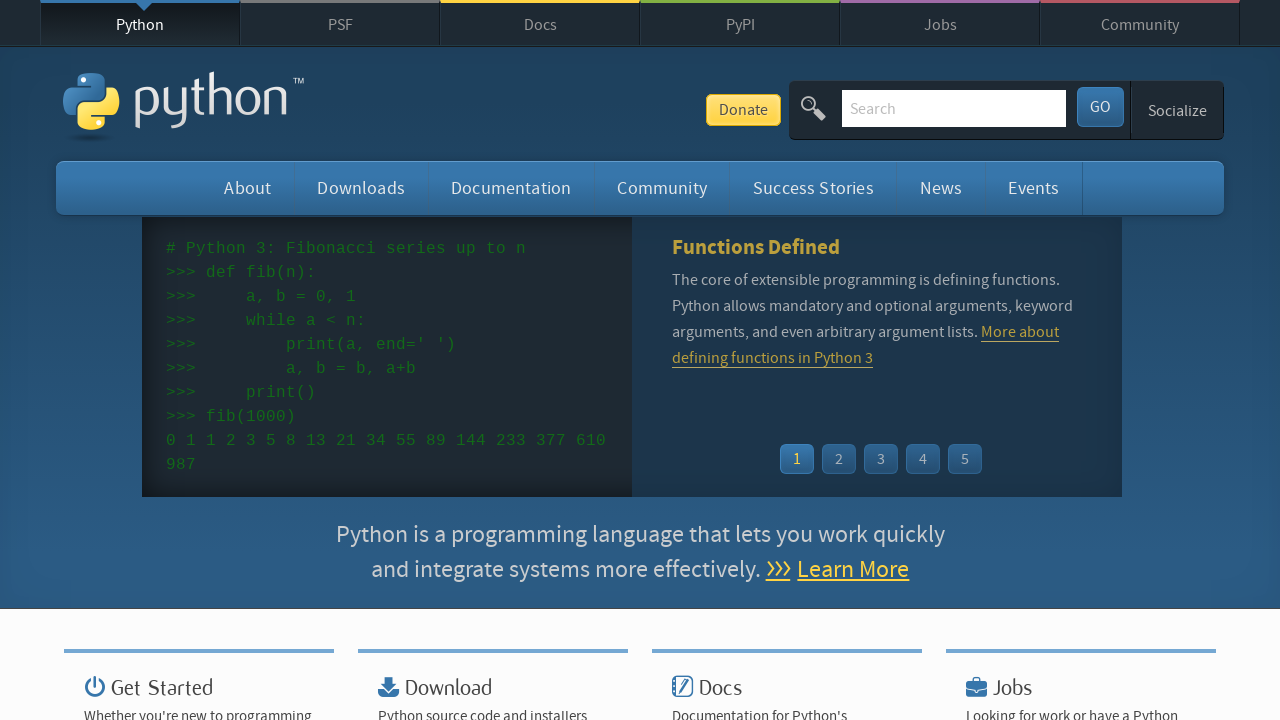

Event widget list items loaded
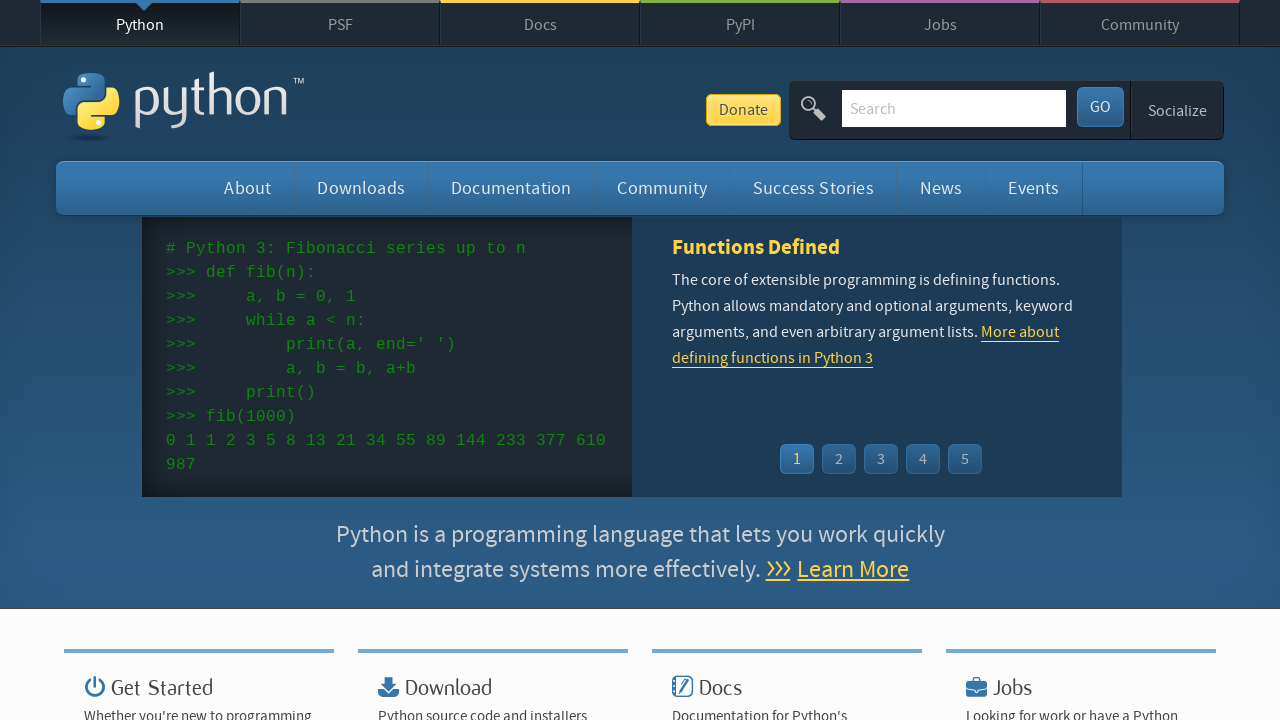

Located event widget list items
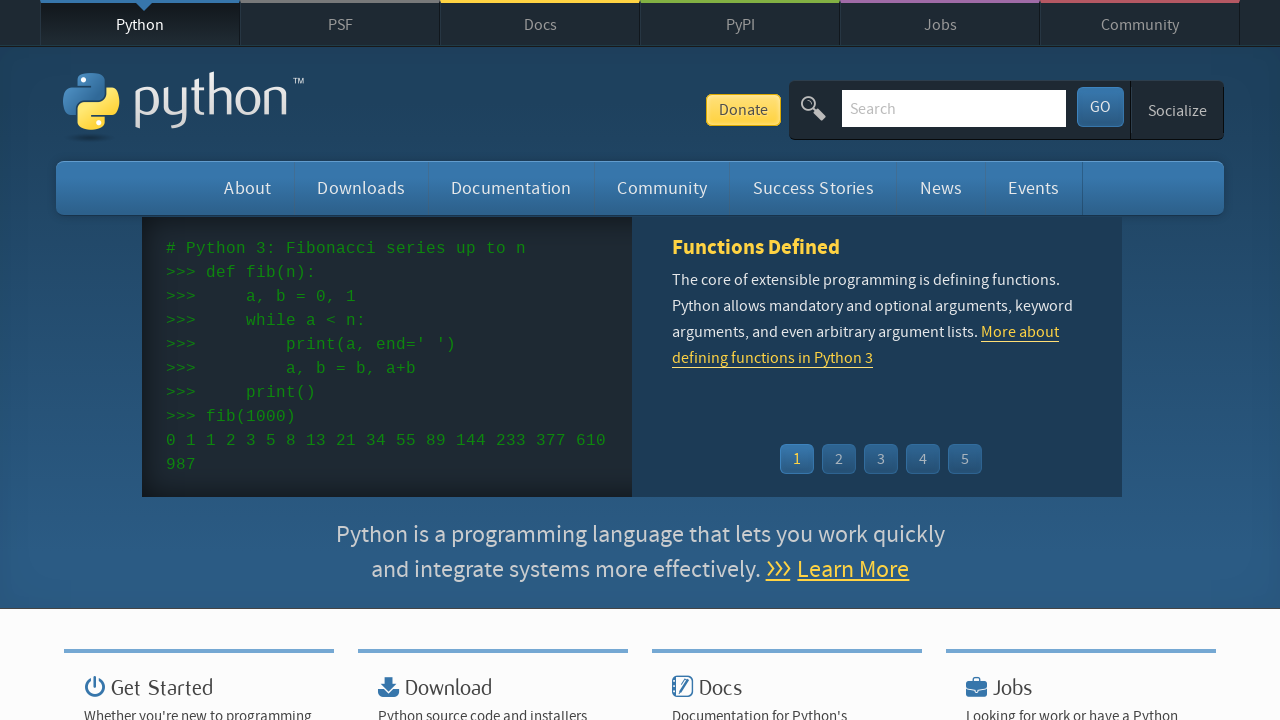

Retrieved first event element
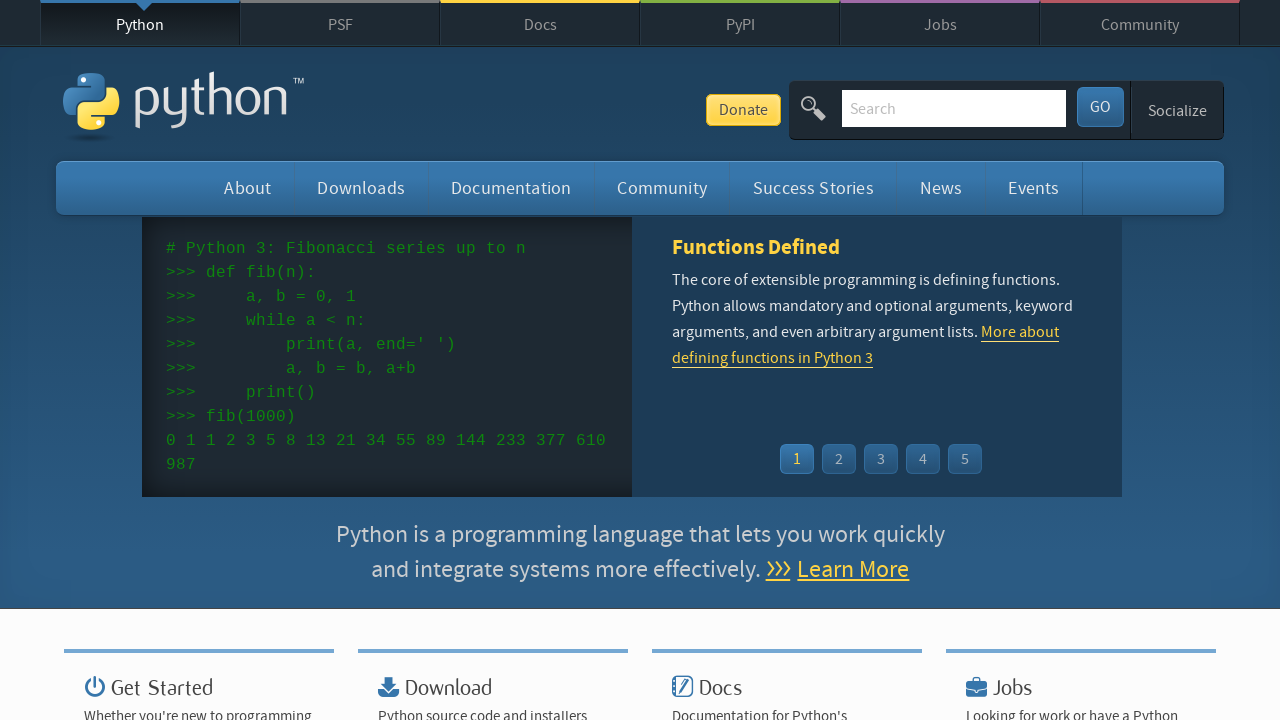

Verified time element exists in first event
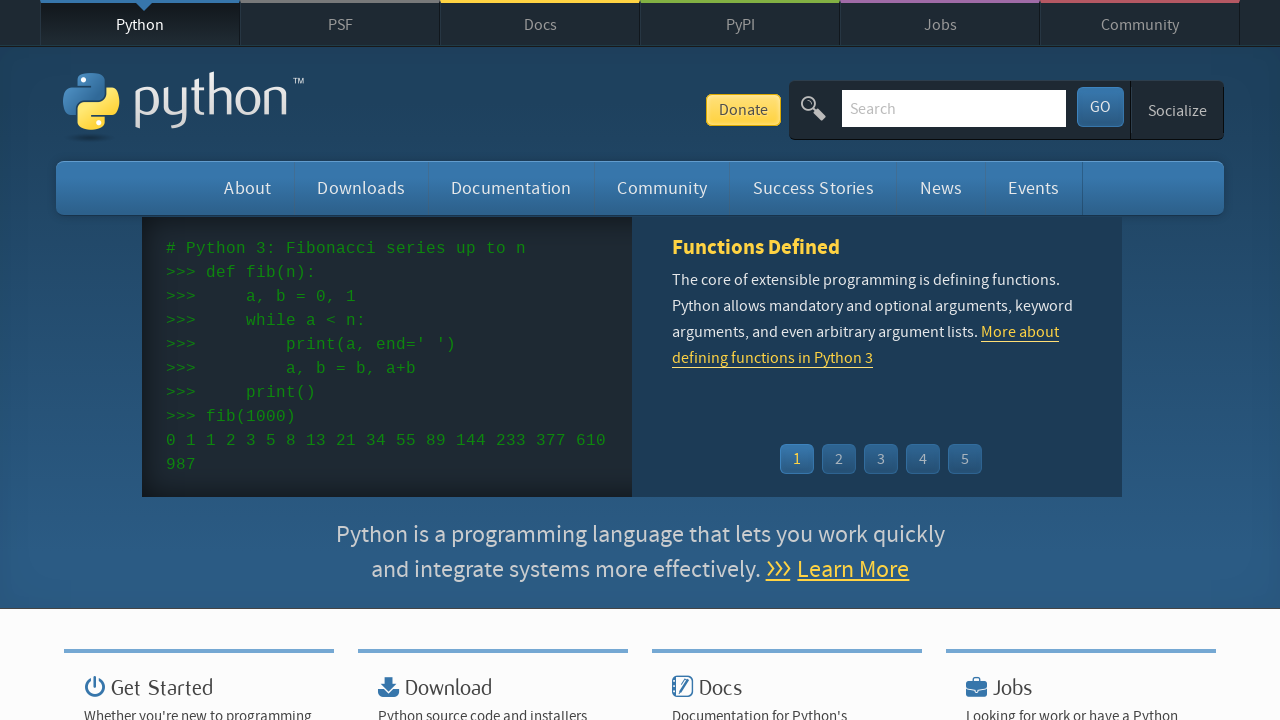

Verified link element exists in first event
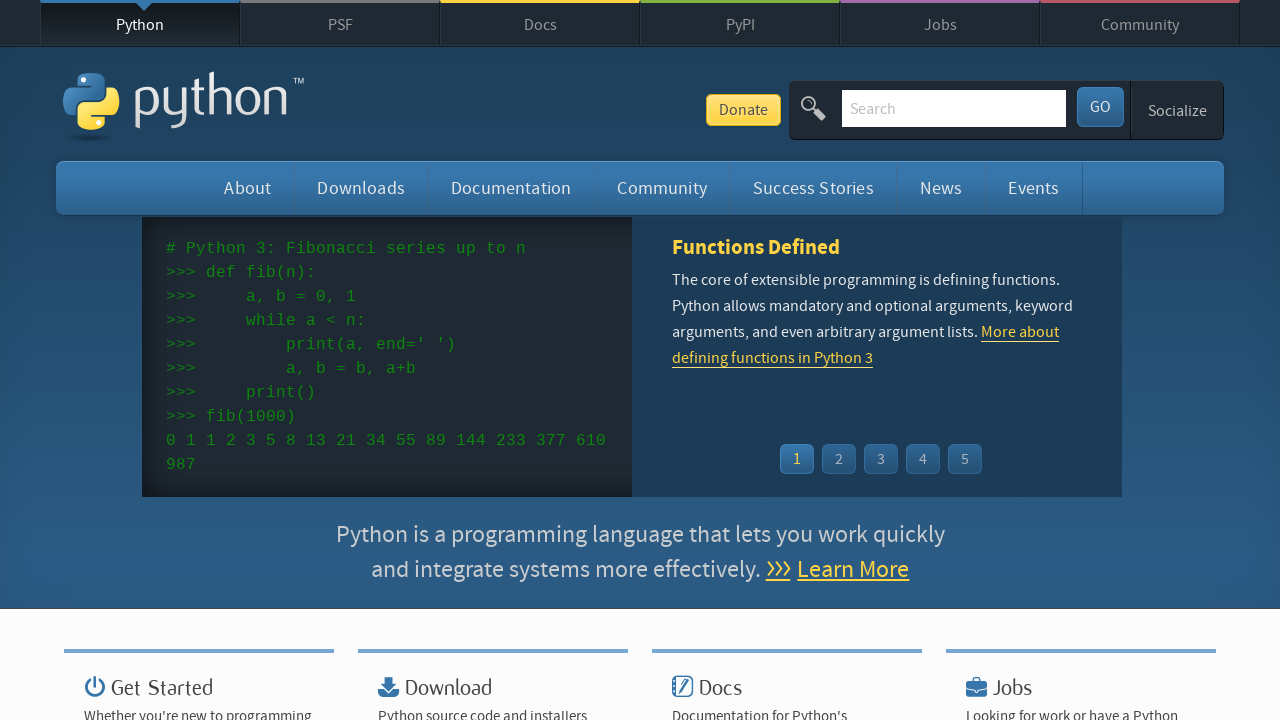

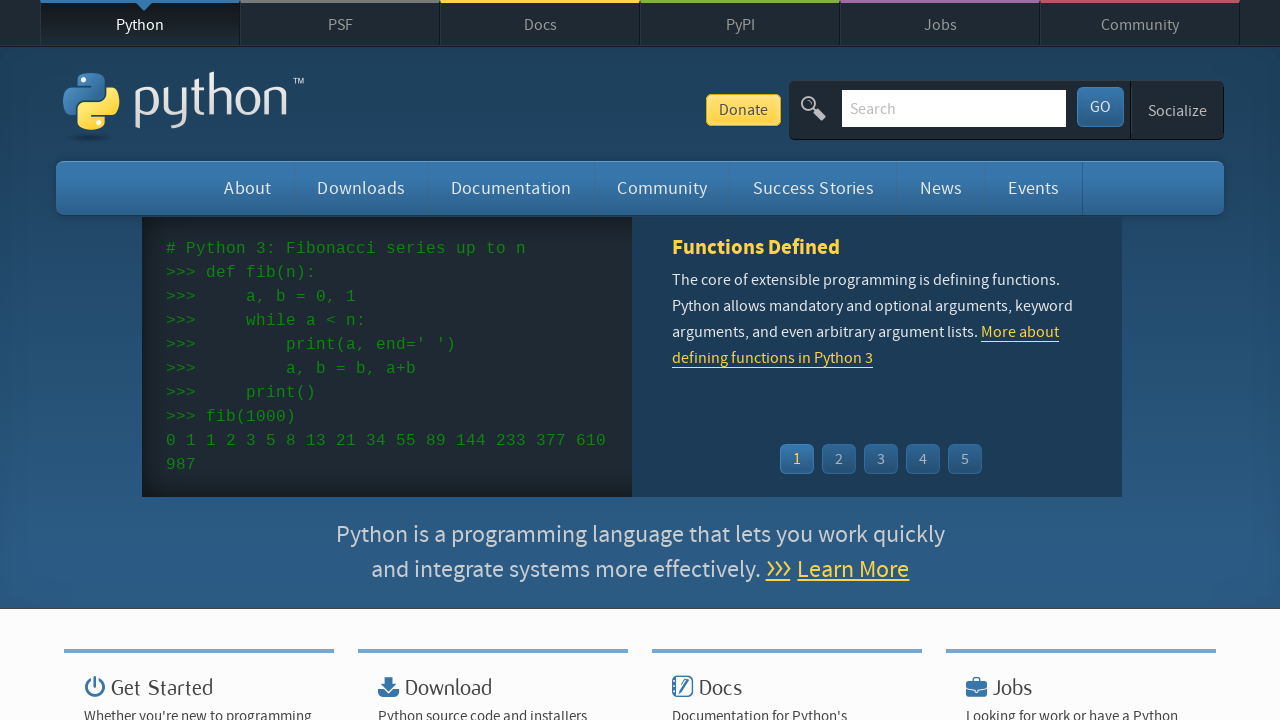